Tests that todo data persists after page reload by adding items, marking one complete, and reloading the page.

Starting URL: https://demo.playwright.dev/todomvc

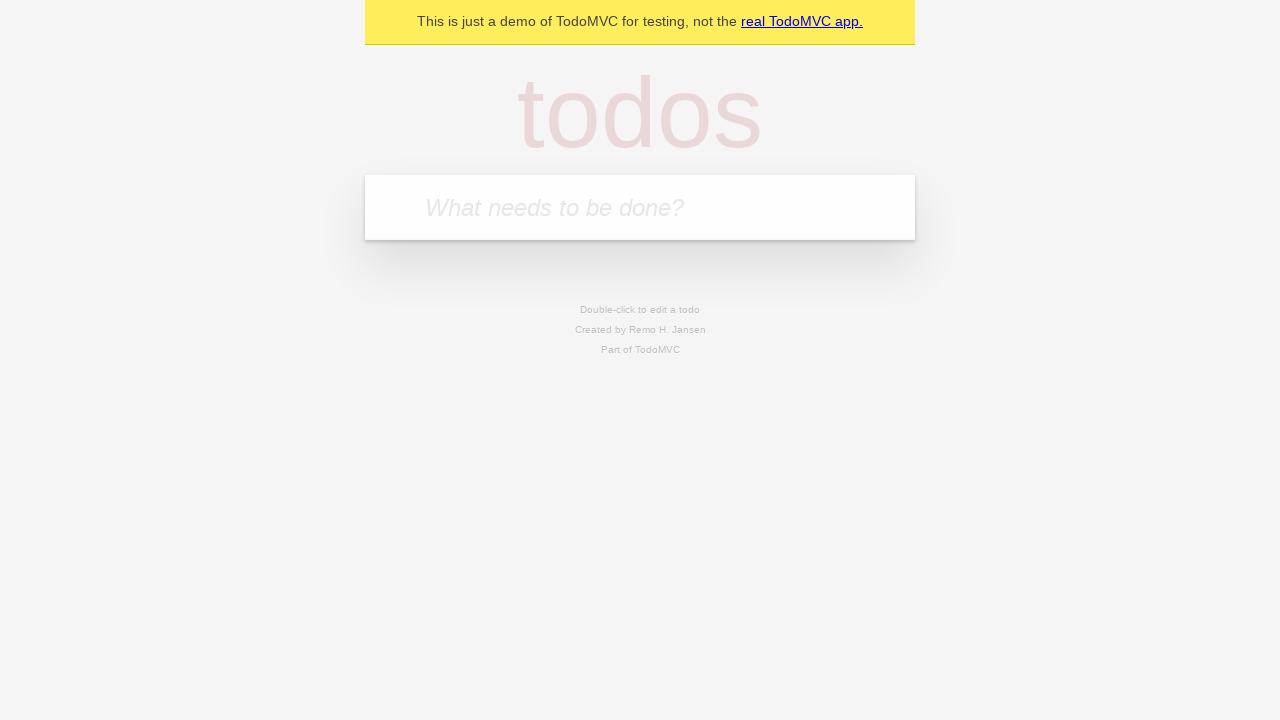

Located the 'What needs to be done?' input field
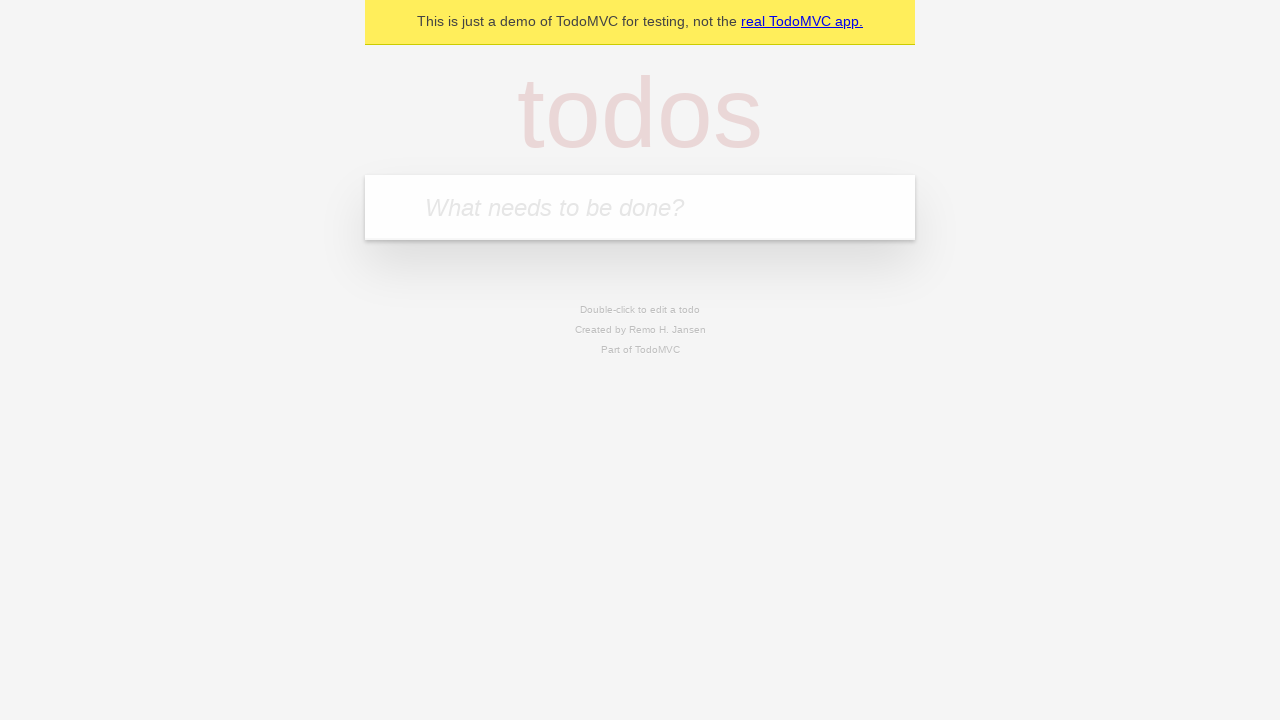

Filled first todo input with 'buy some cheese' on internal:attr=[placeholder="What needs to be done?"i]
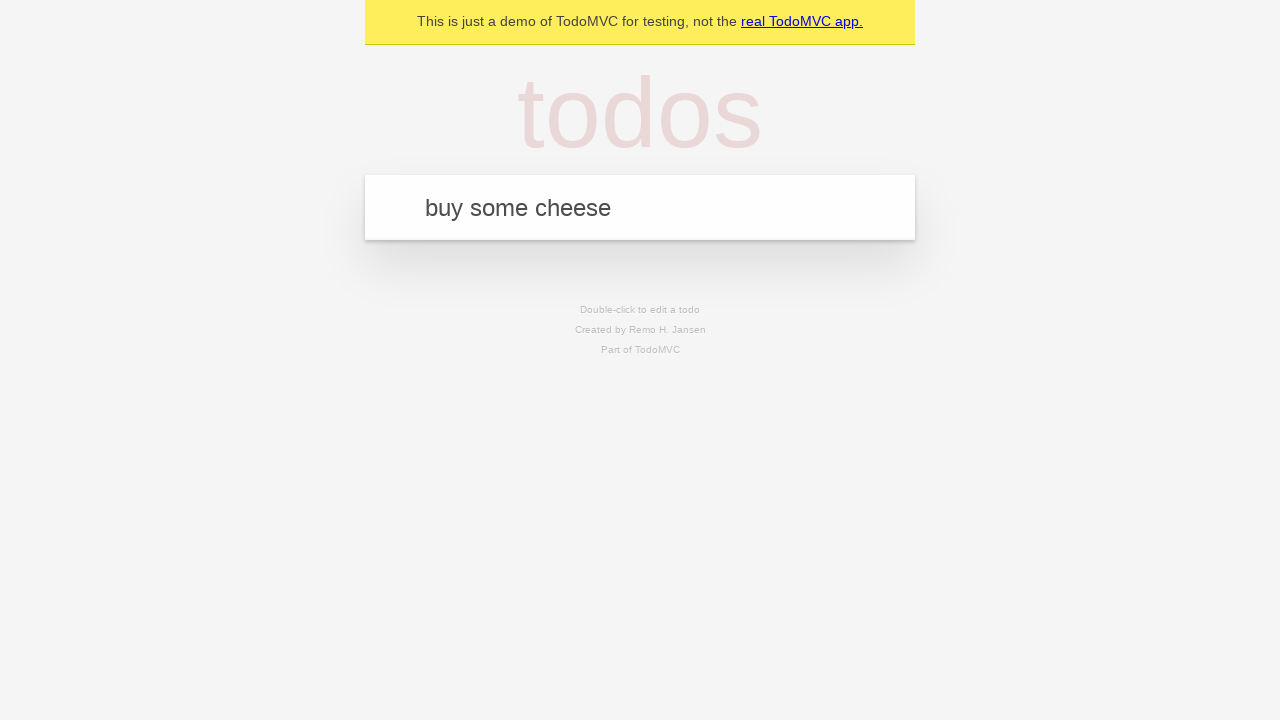

Pressed Enter to add first todo item on internal:attr=[placeholder="What needs to be done?"i]
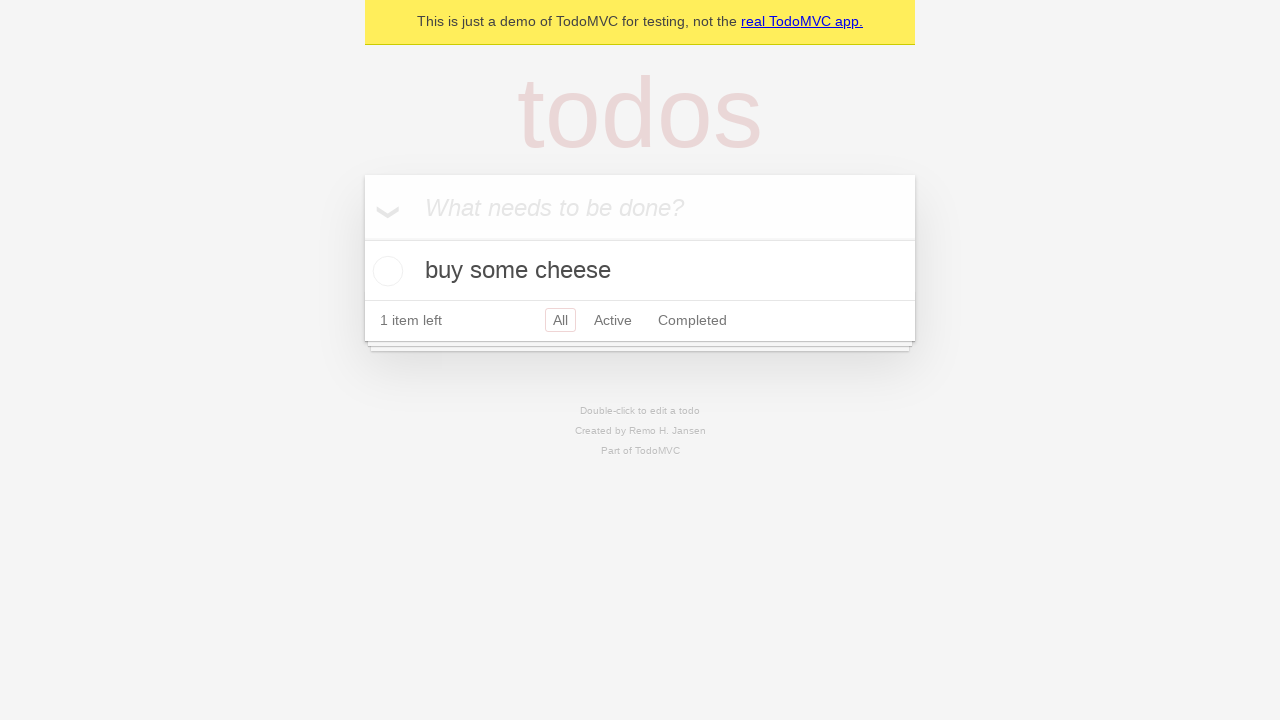

Filled second todo input with 'feed the cat' on internal:attr=[placeholder="What needs to be done?"i]
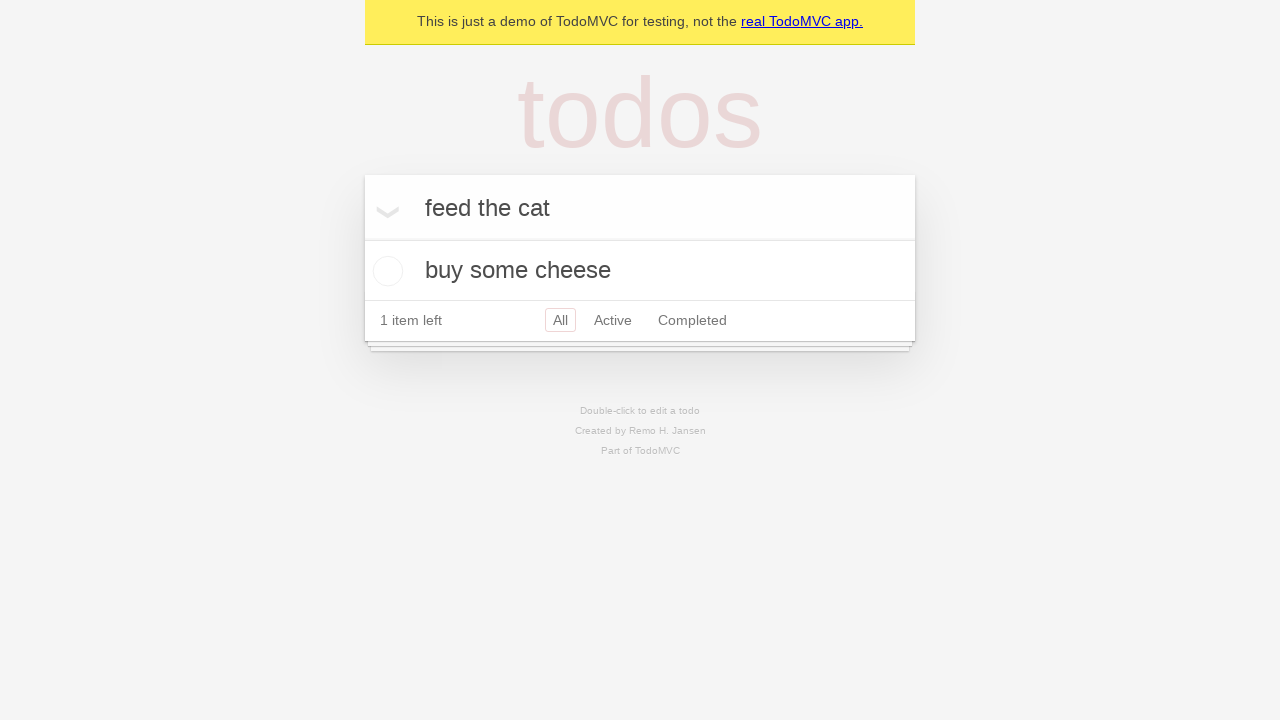

Pressed Enter to add second todo item on internal:attr=[placeholder="What needs to be done?"i]
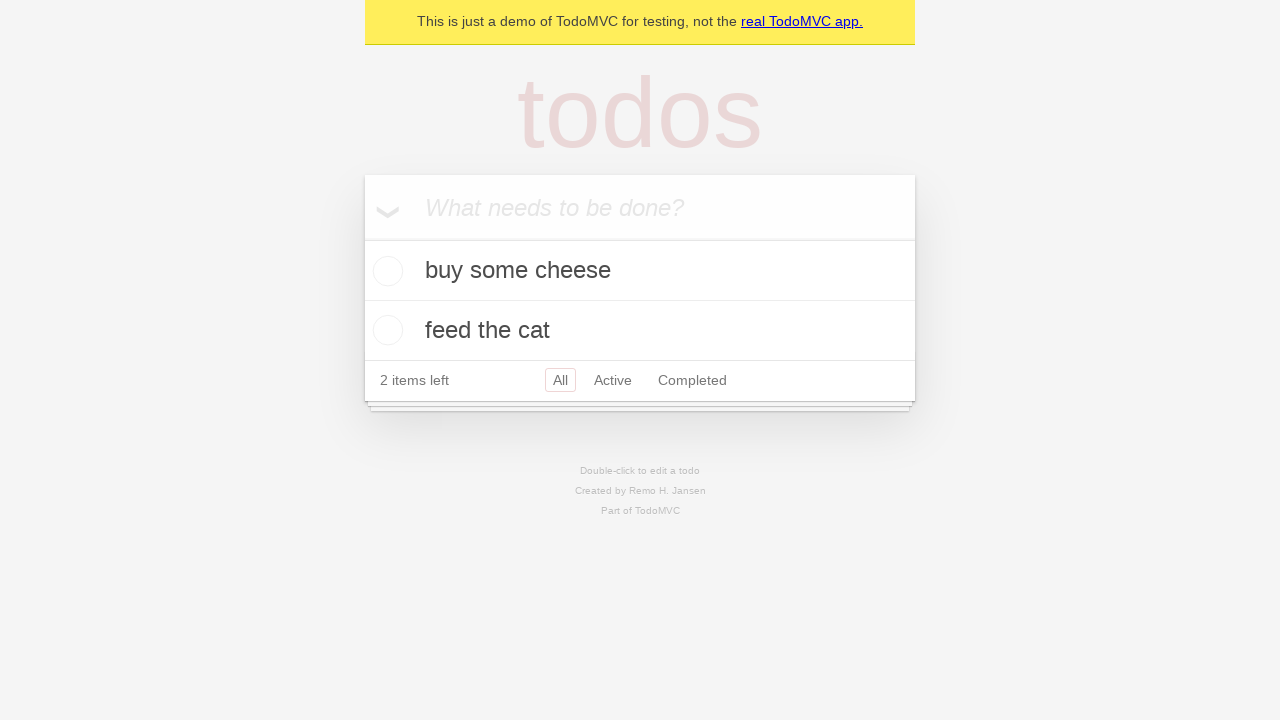

Located all todo items
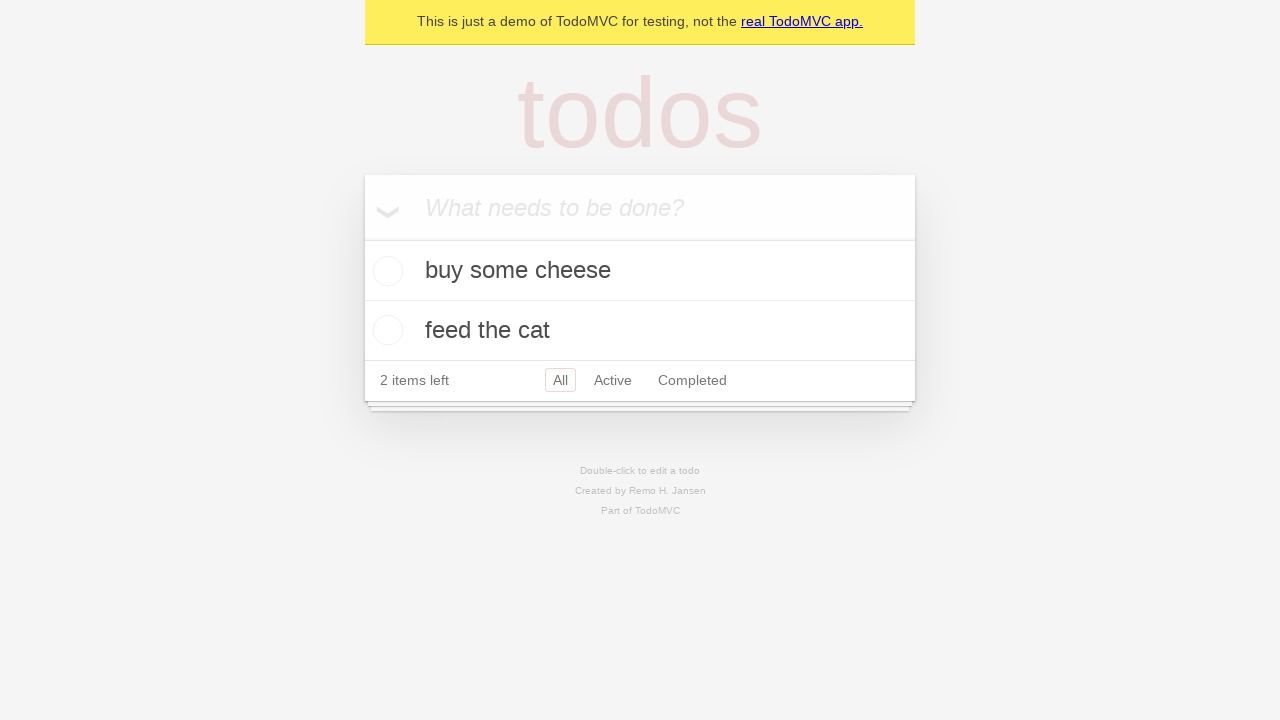

Located checkbox for first todo item
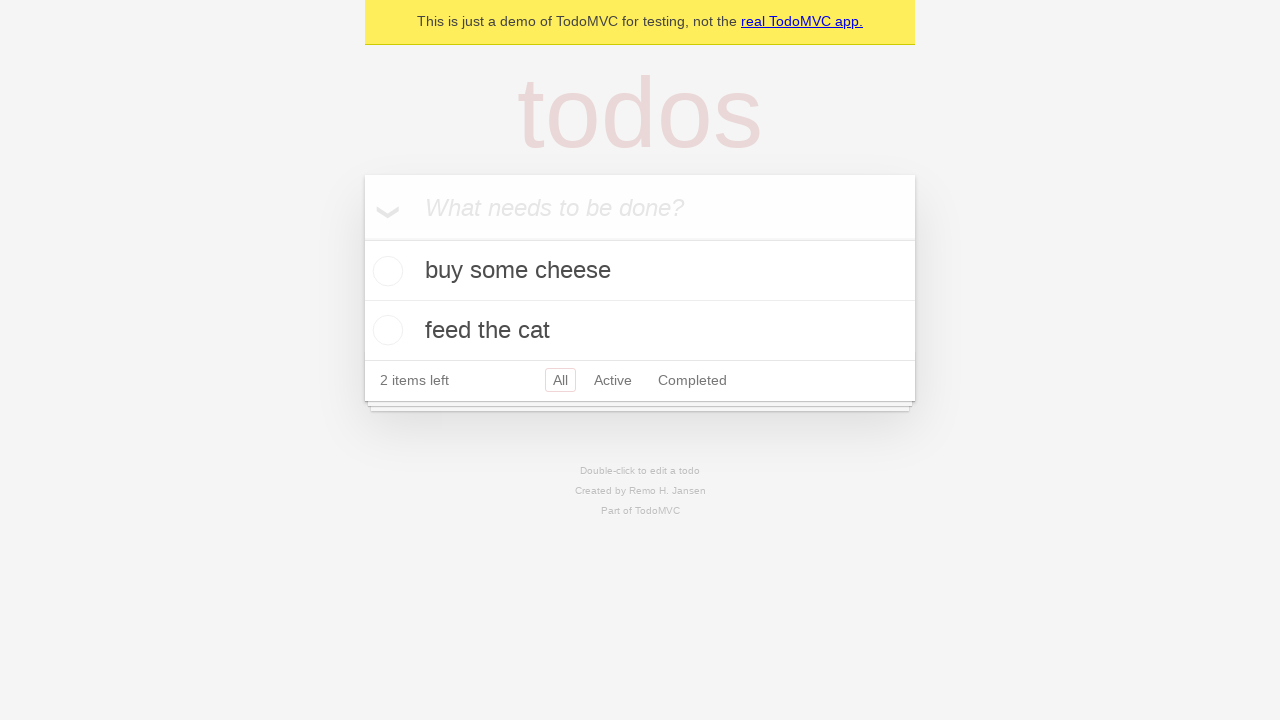

Checked the first todo item at (385, 271) on internal:testid=[data-testid="todo-item"s] >> nth=0 >> internal:role=checkbox
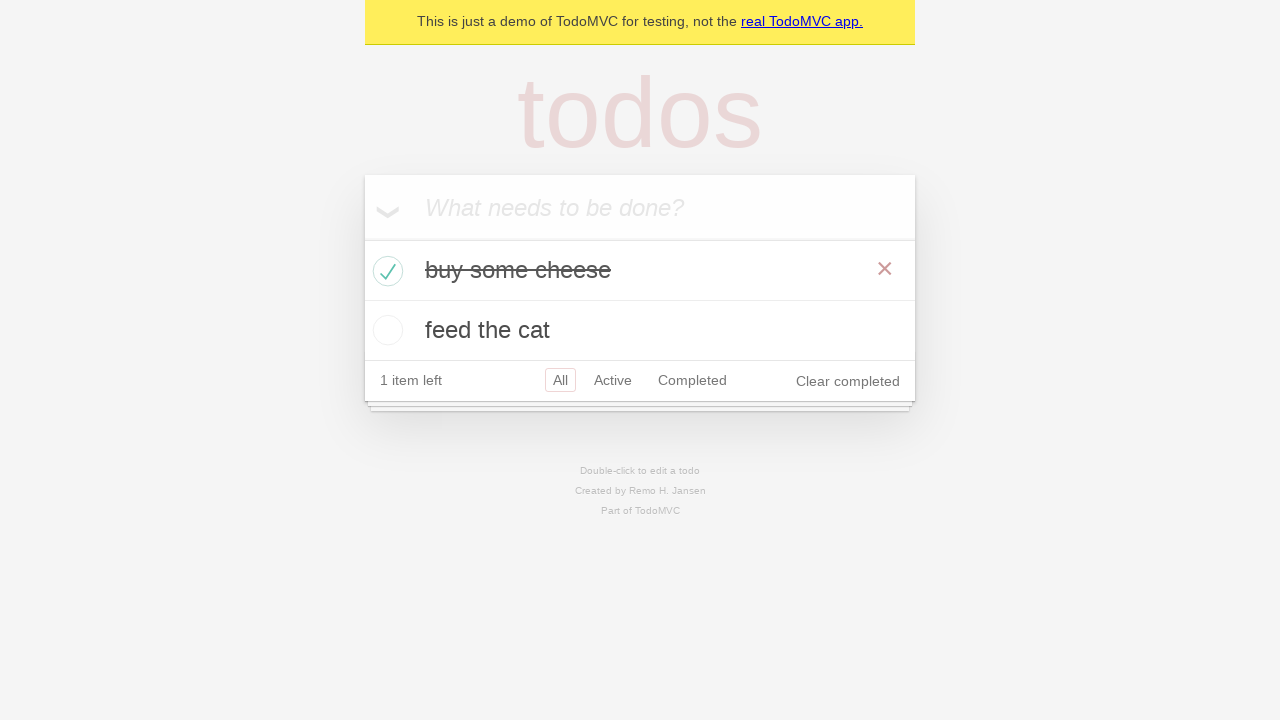

Reloaded the page
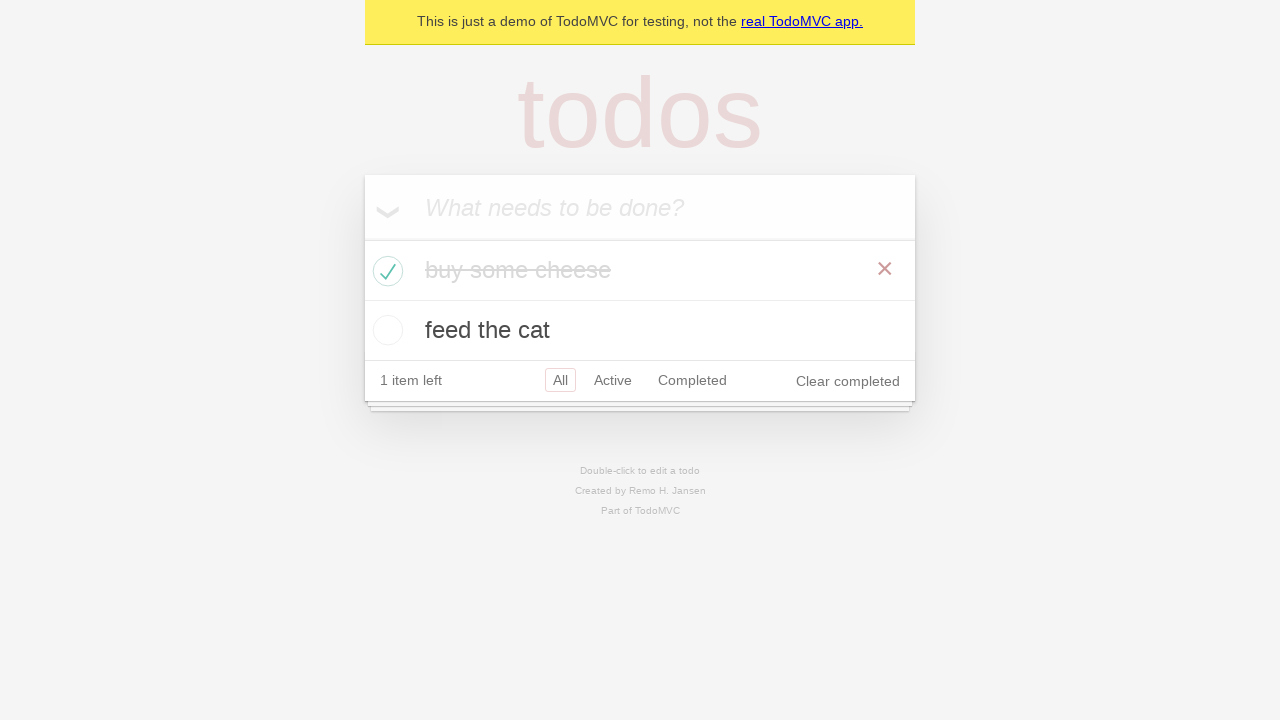

Verified todo items are visible after page reload
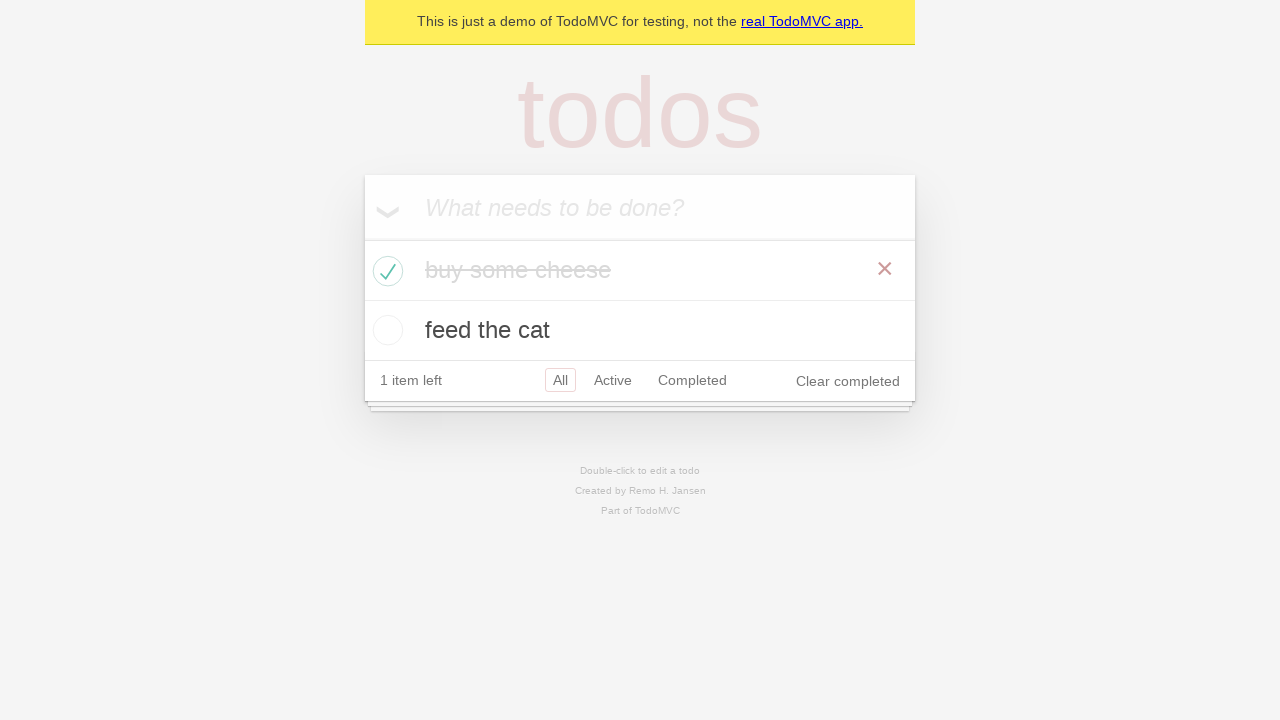

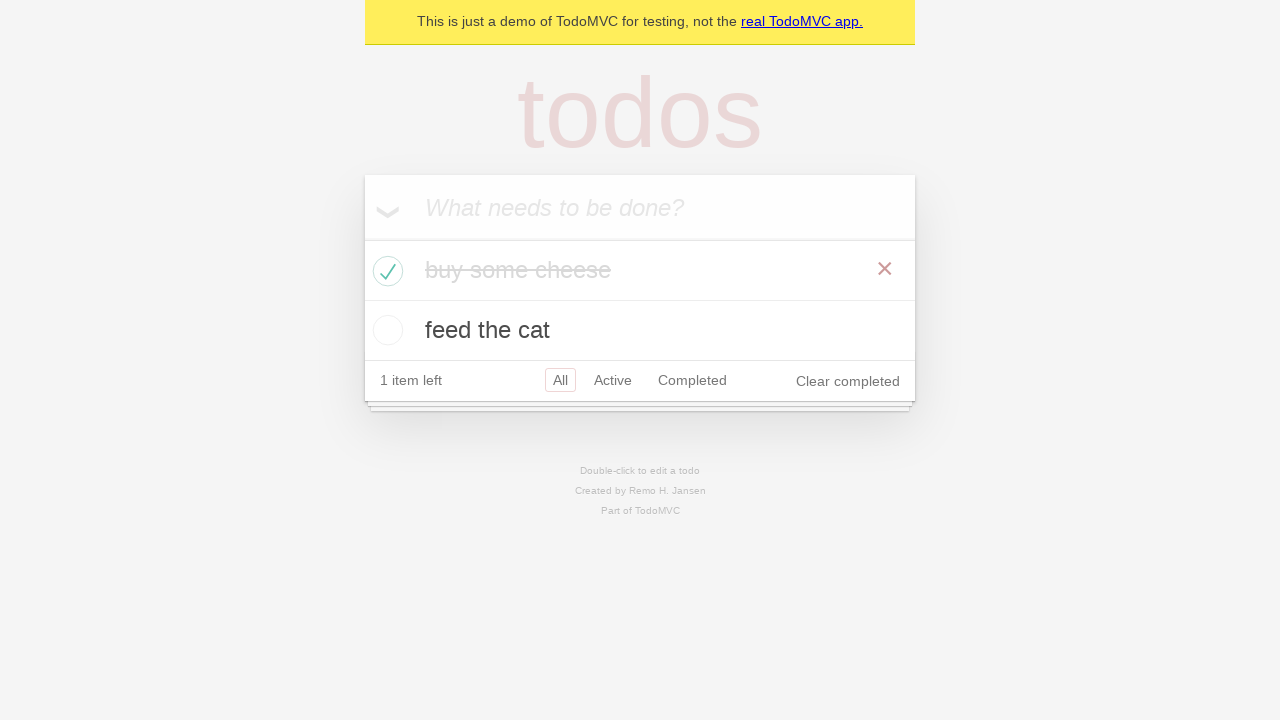